Tests filtering to display only completed todo items

Starting URL: https://demo.playwright.dev/todomvc

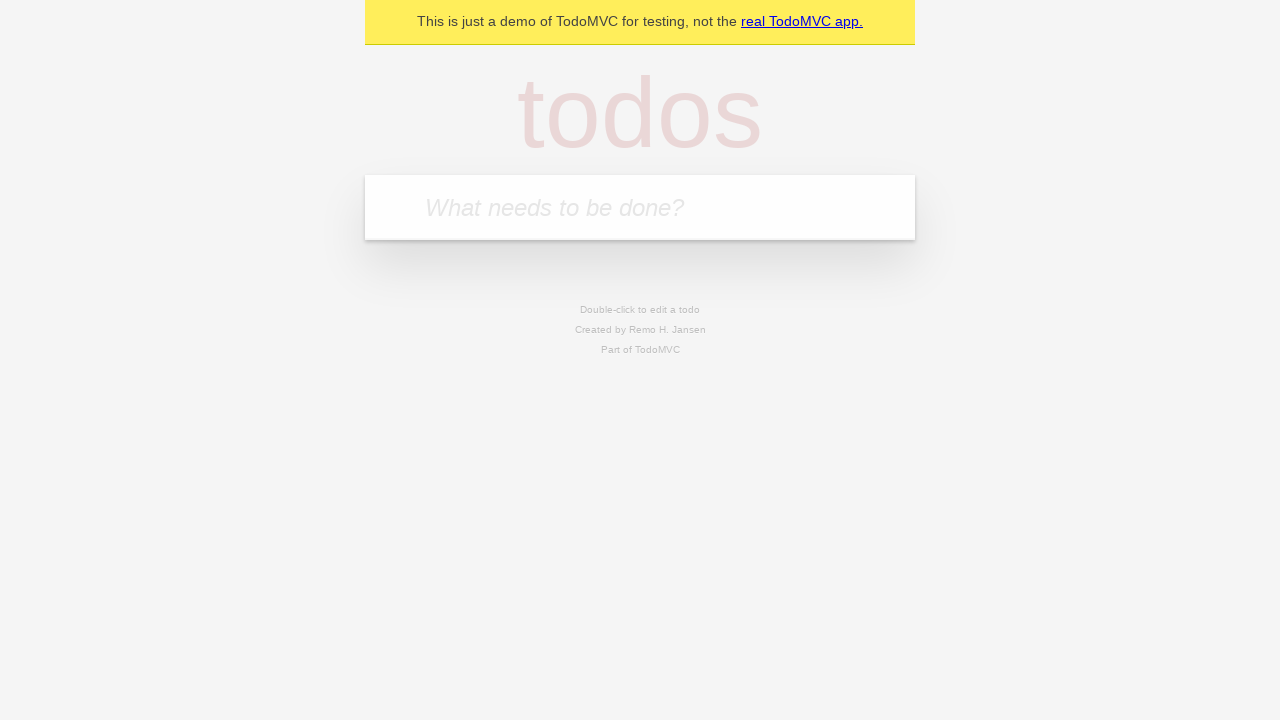

Filled todo input with 'buy some cheese' on internal:attr=[placeholder="What needs to be done?"i]
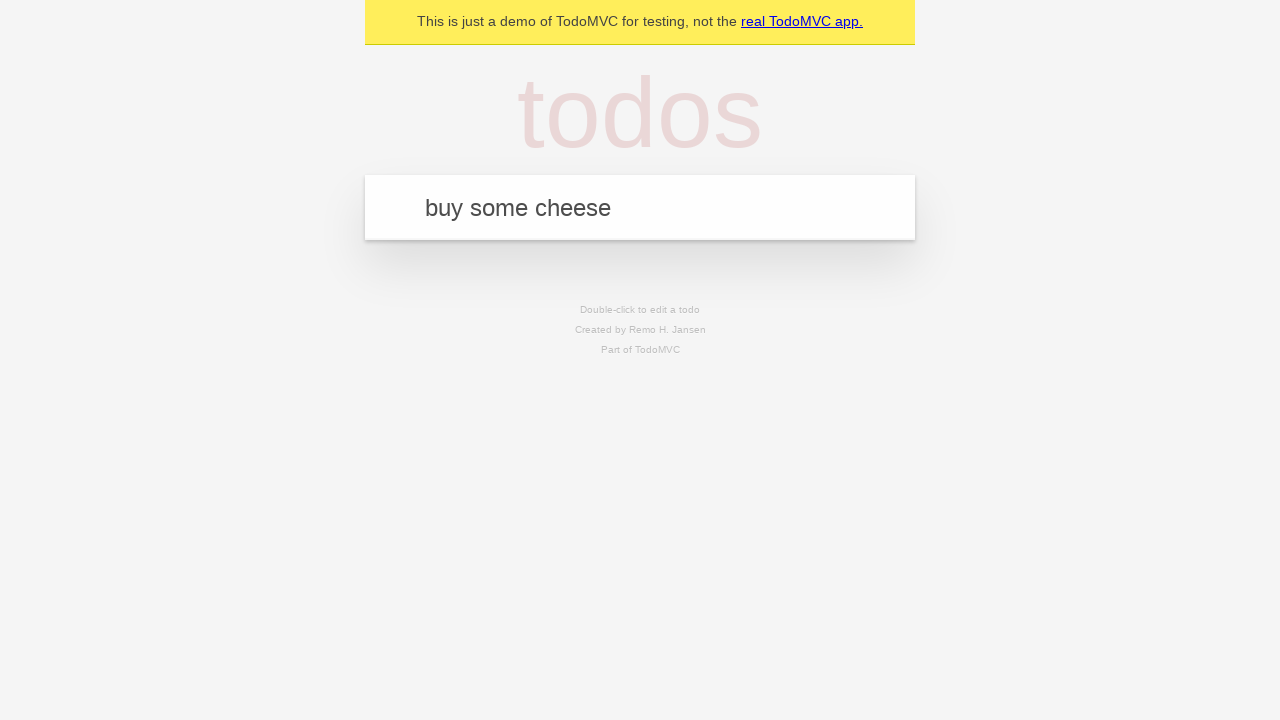

Pressed Enter to create first todo item on internal:attr=[placeholder="What needs to be done?"i]
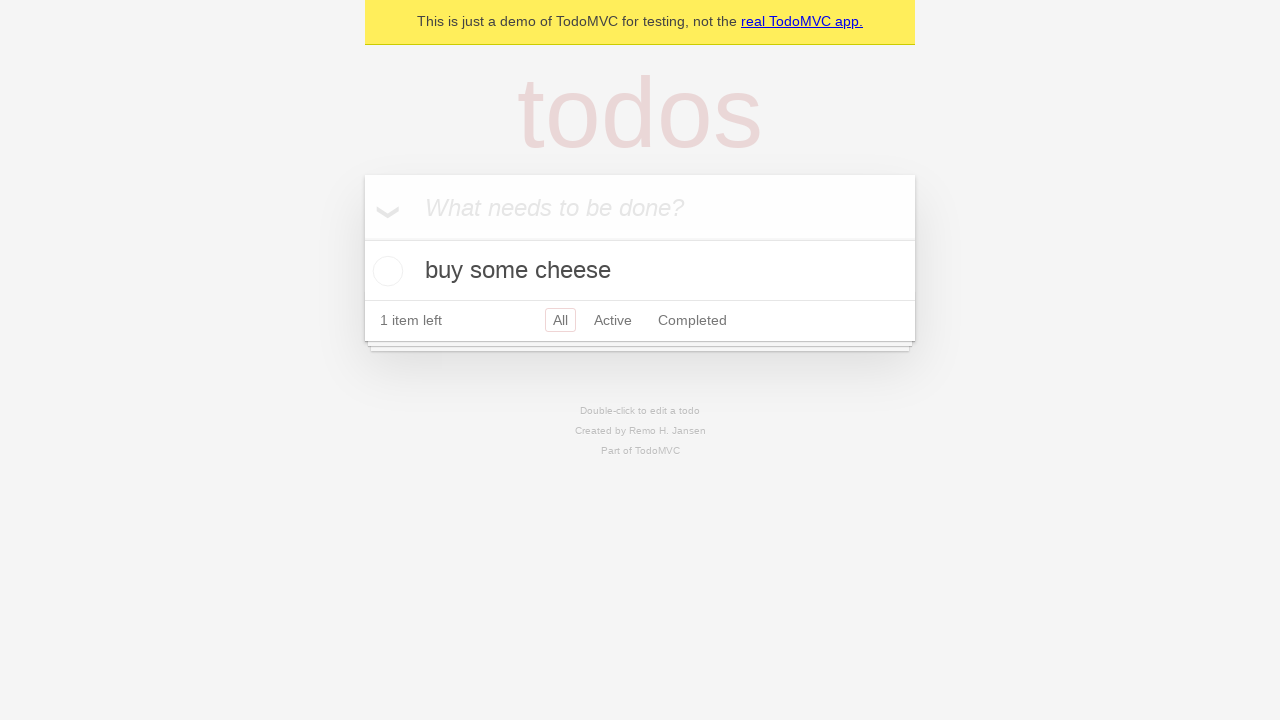

Filled todo input with 'feed the cat' on internal:attr=[placeholder="What needs to be done?"i]
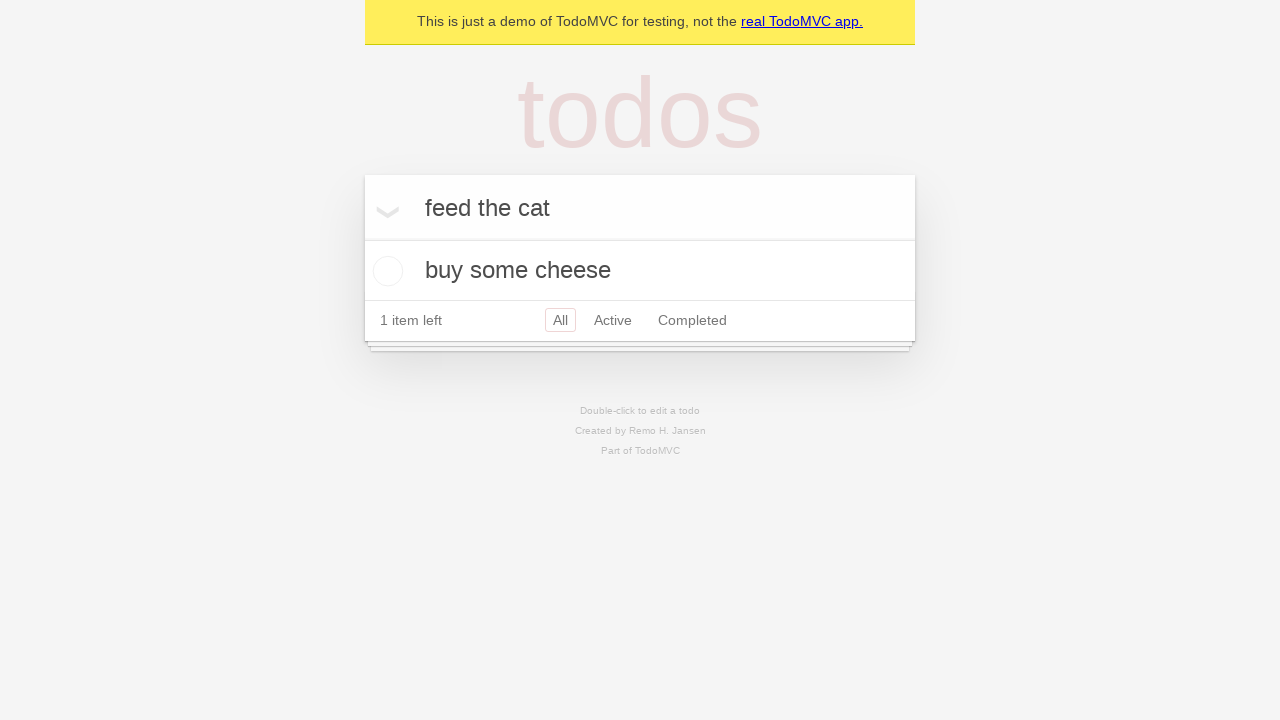

Pressed Enter to create second todo item on internal:attr=[placeholder="What needs to be done?"i]
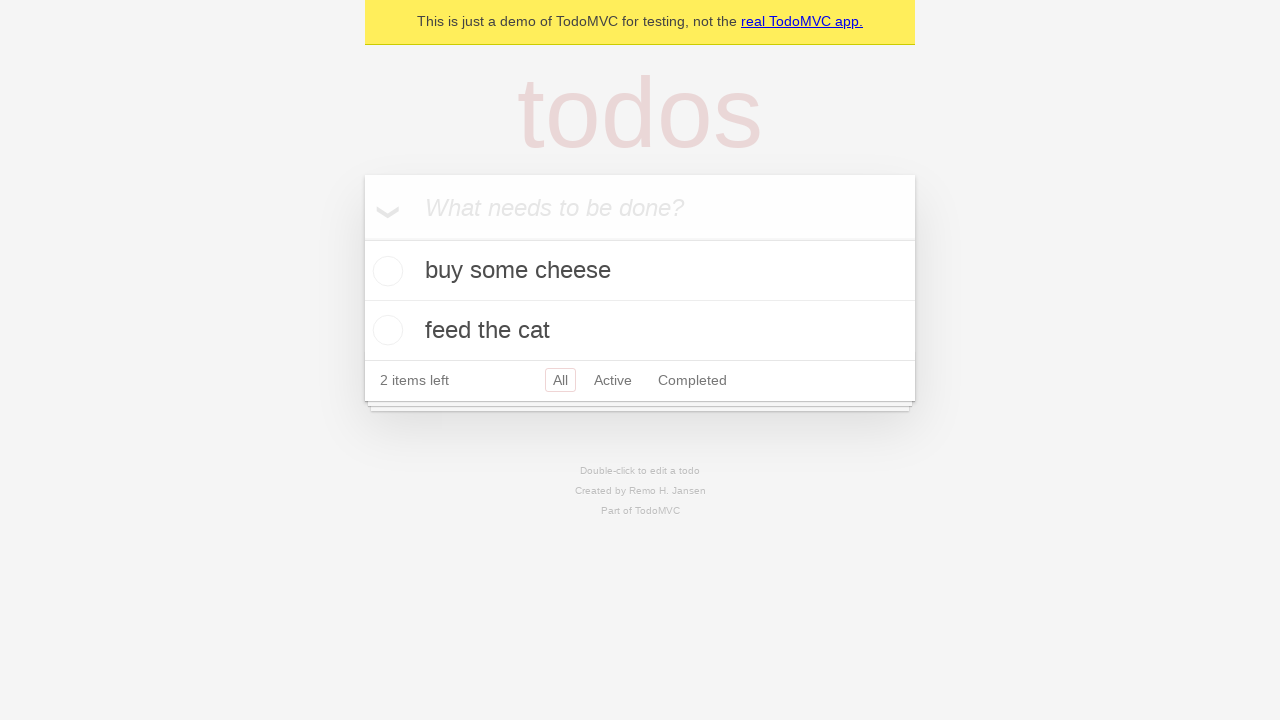

Filled todo input with 'book a doctors appointment' on internal:attr=[placeholder="What needs to be done?"i]
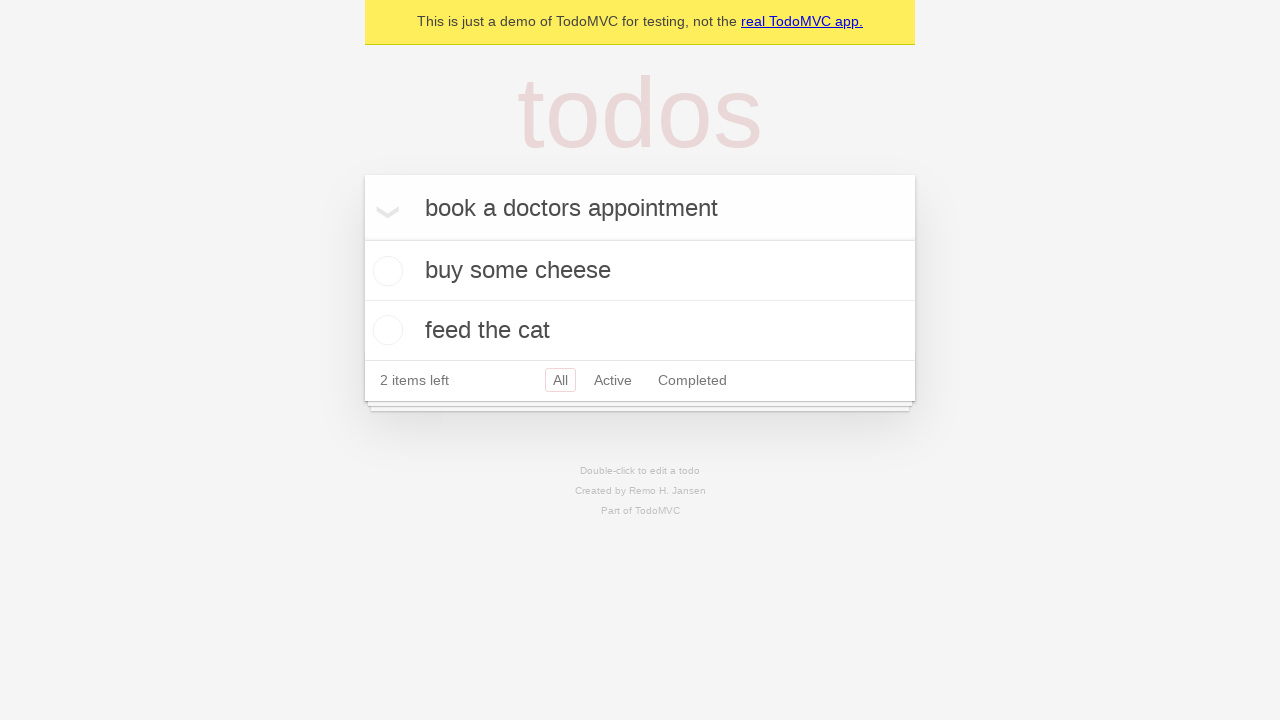

Pressed Enter to create third todo item on internal:attr=[placeholder="What needs to be done?"i]
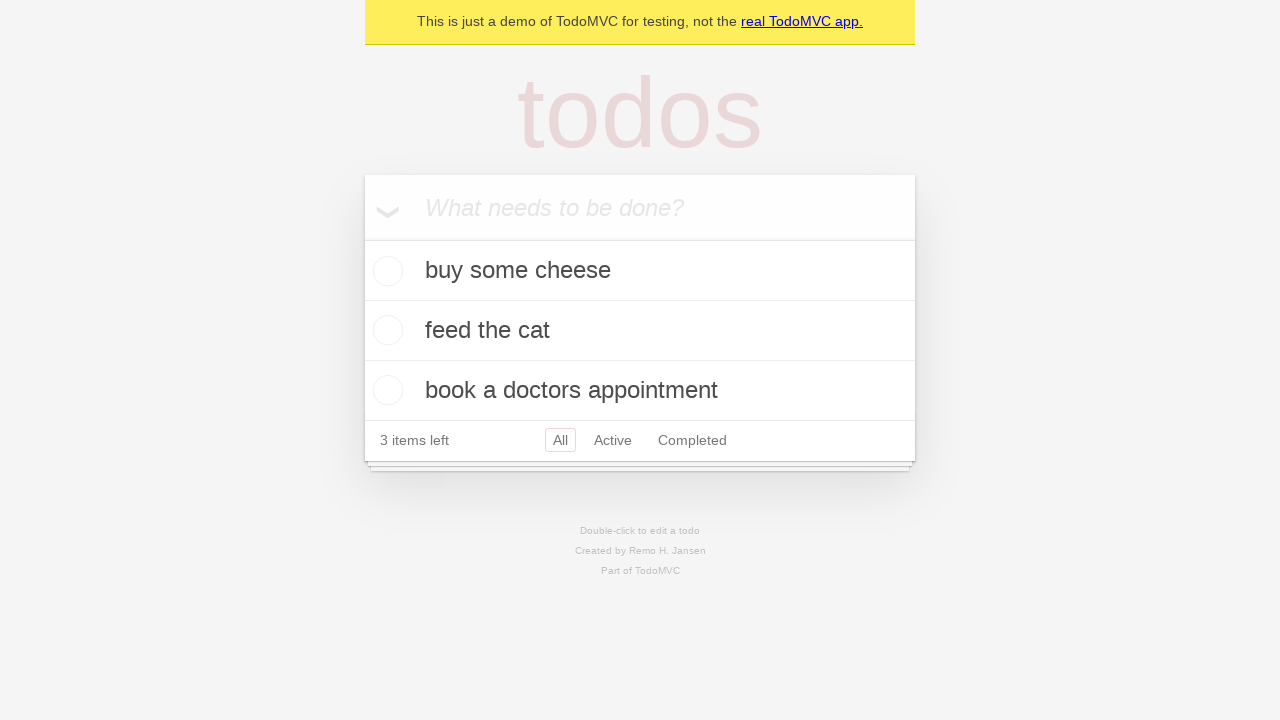

Checked second todo item 'feed the cat' as completed at (385, 330) on internal:testid=[data-testid="todo-item"s] >> nth=1 >> internal:role=checkbox
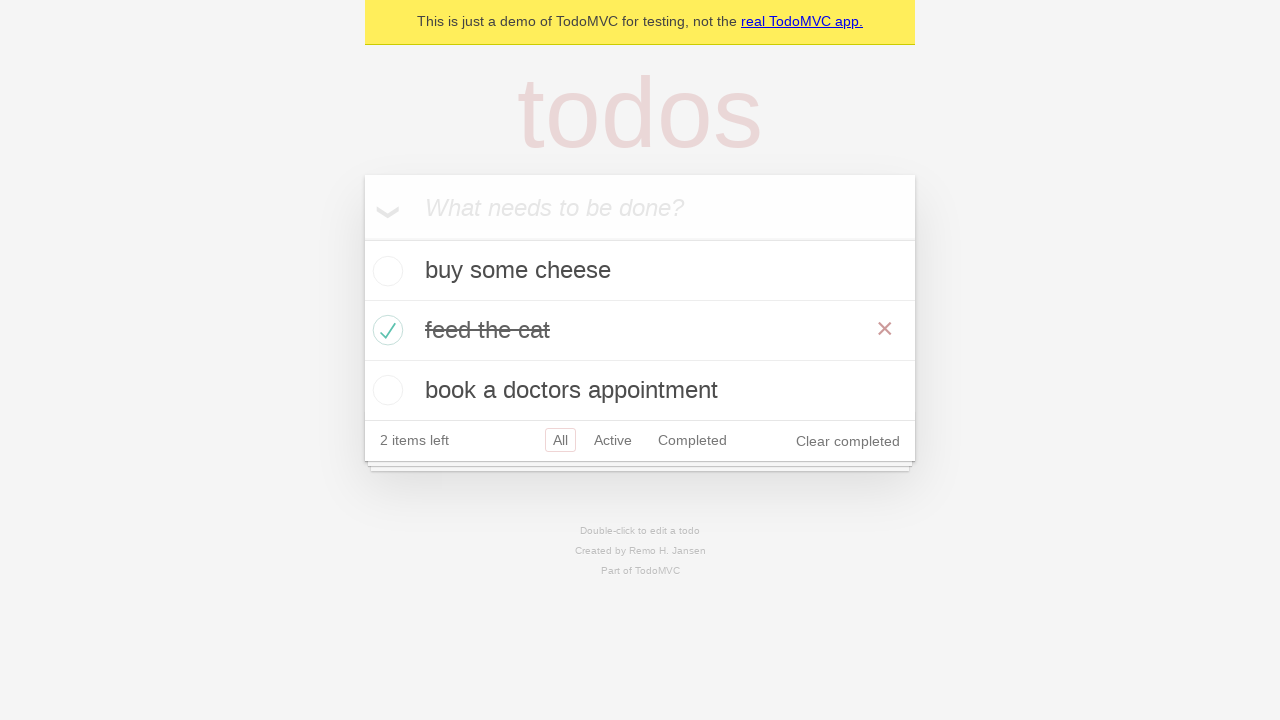

Clicked Completed filter to display only completed items at (692, 440) on internal:role=link[name="Completed"i]
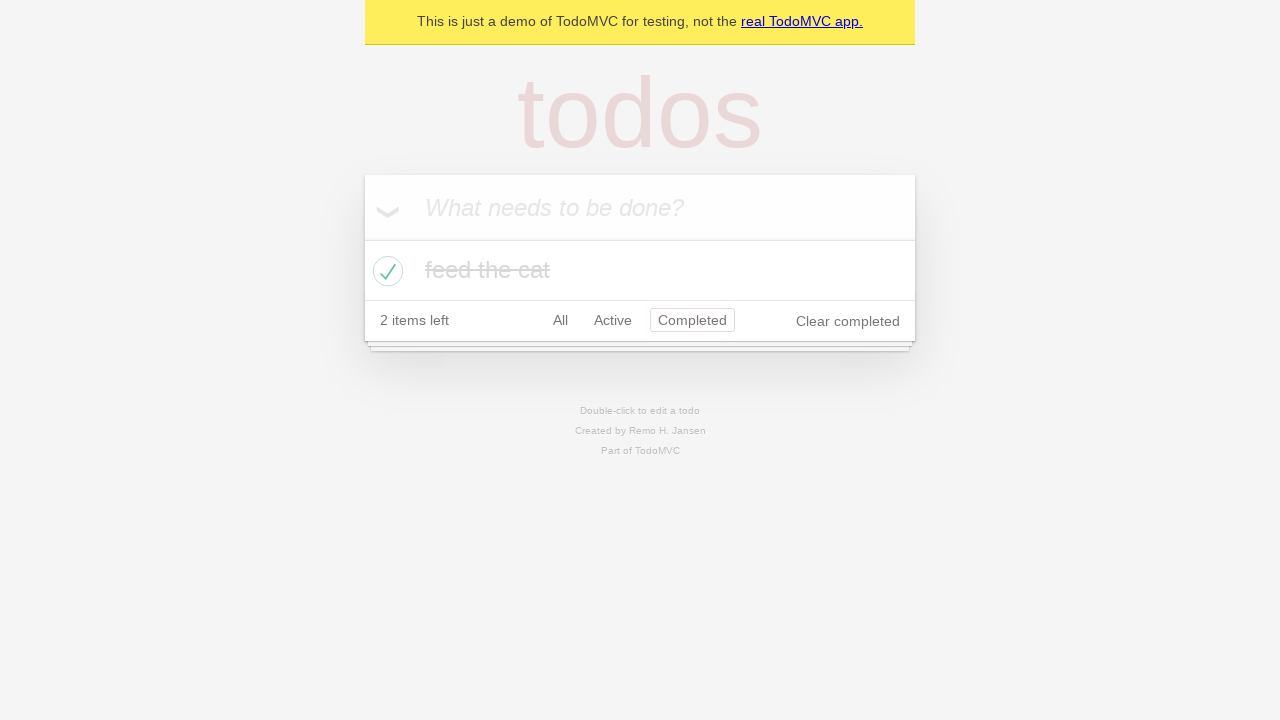

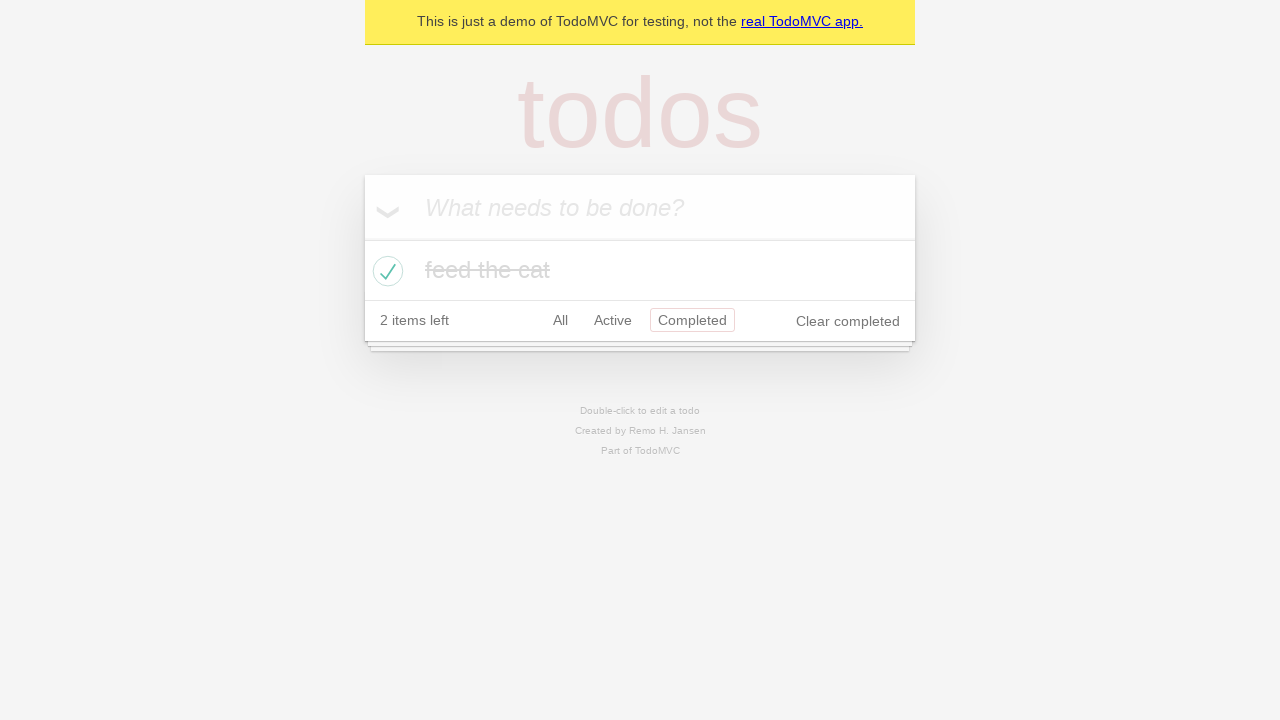